Tests iframe interaction by switching to an iframe, clearing the text editor content, typing new text into it, and then switching back to the default content.

Starting URL: https://the-internet.herokuapp.com/iframe

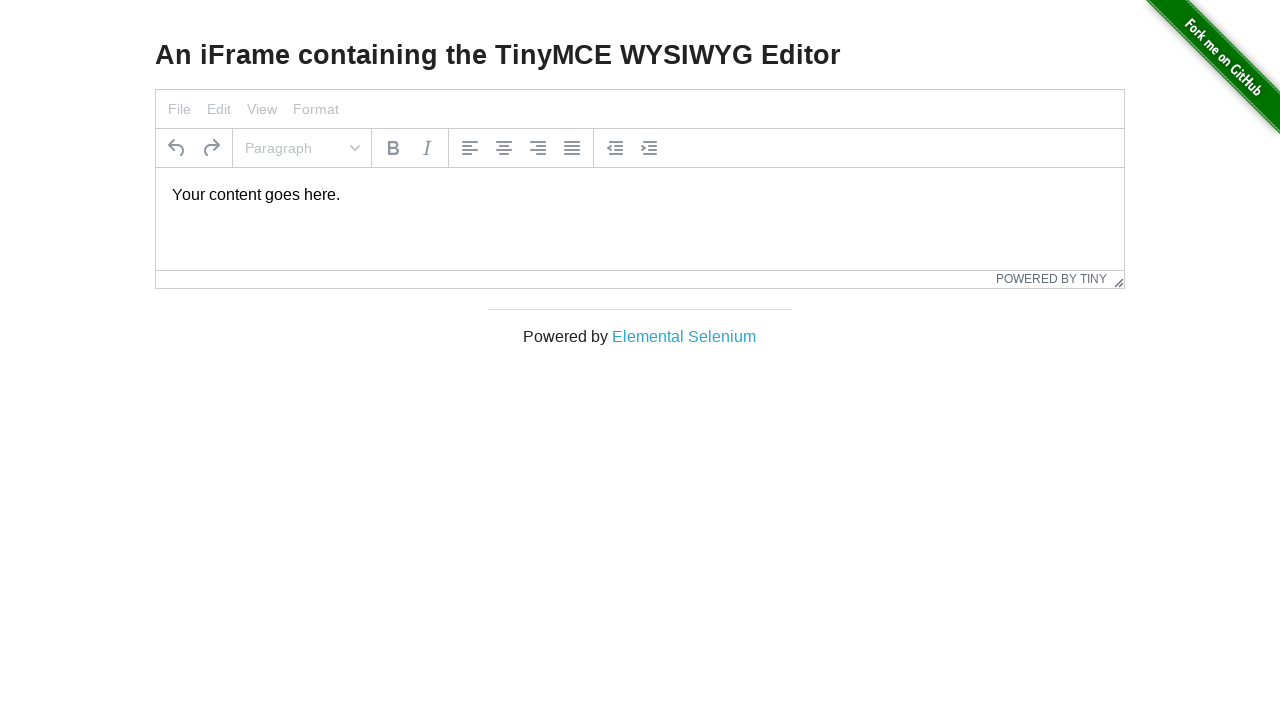

Located iframe element
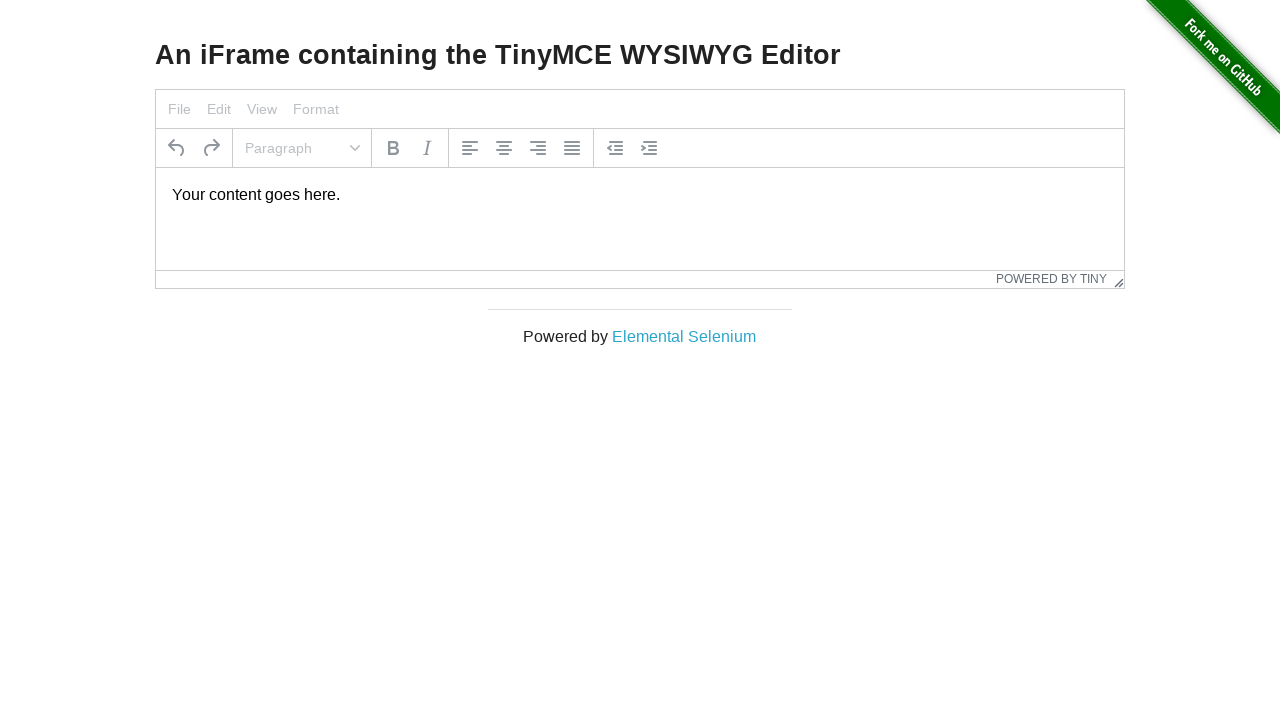

Located paragraph editor element within iframe
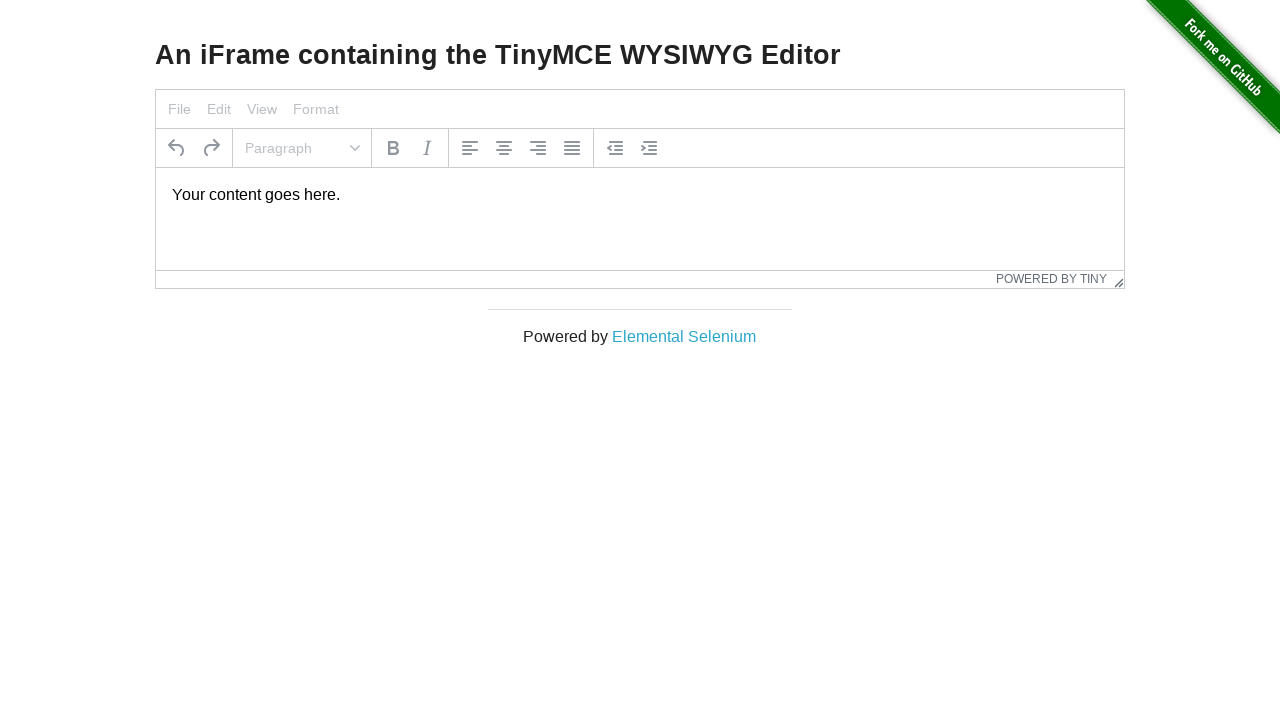

Clicked on editor paragraph element at (640, 195) on iframe >> internal:control=enter-frame >> p
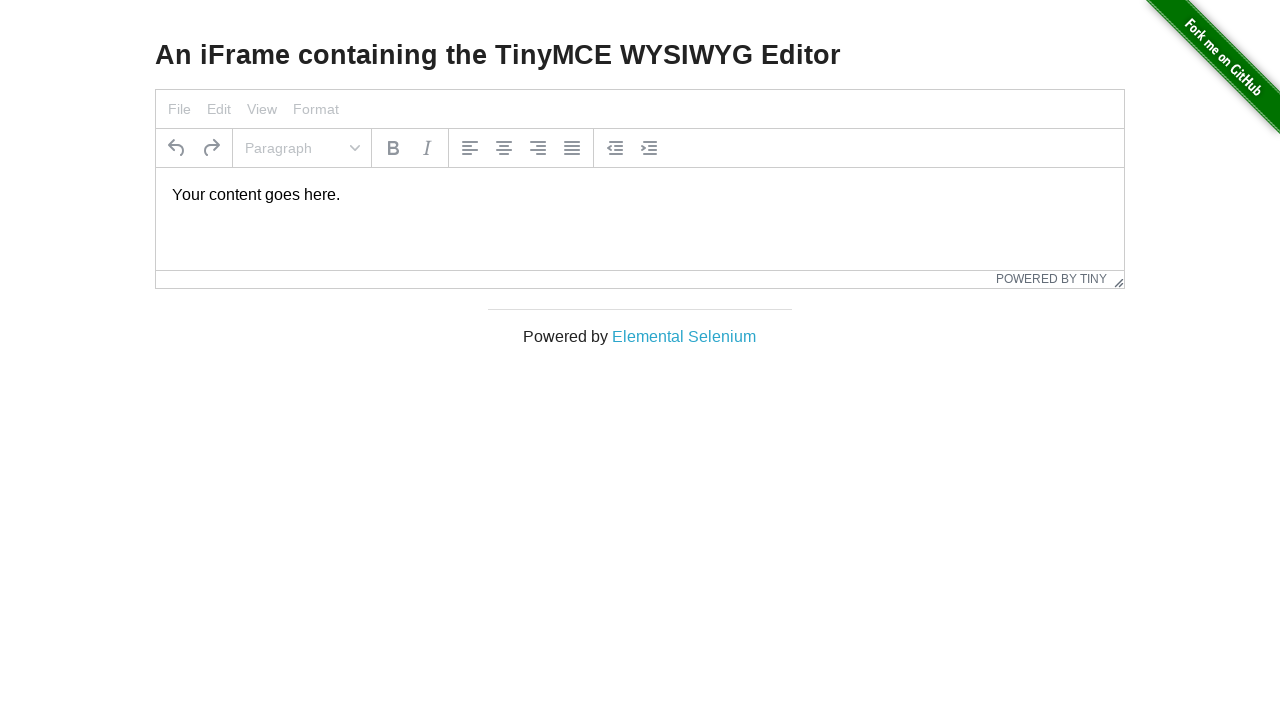

Selected all text in editor using Control+A
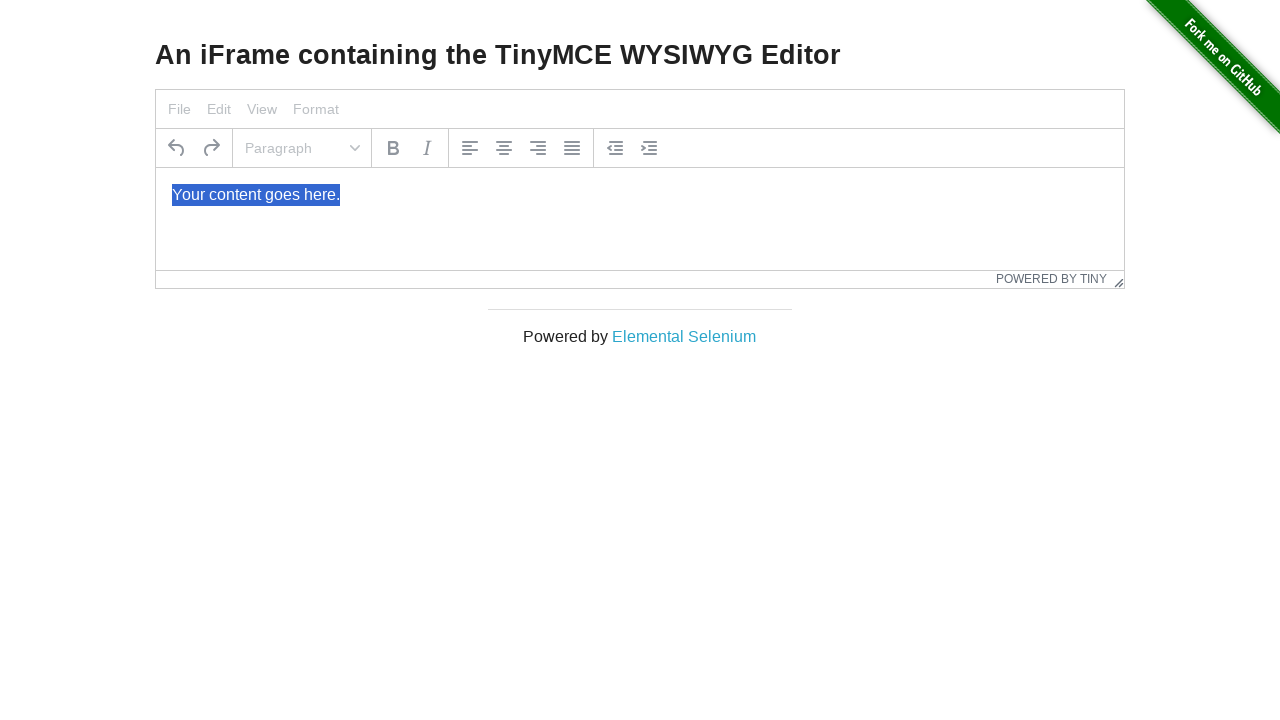

Deleted selected text in editor
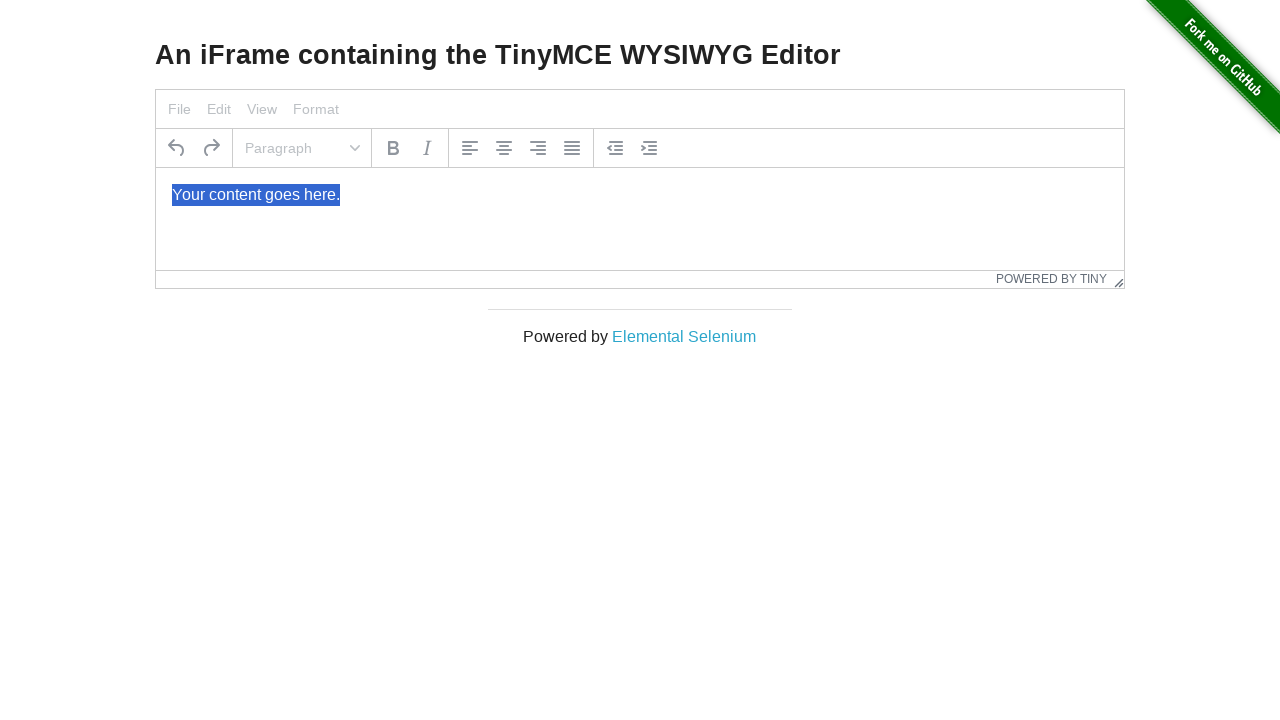

Typed new text 'iframein icindeyim' into editor on iframe >> internal:control=enter-frame >> p
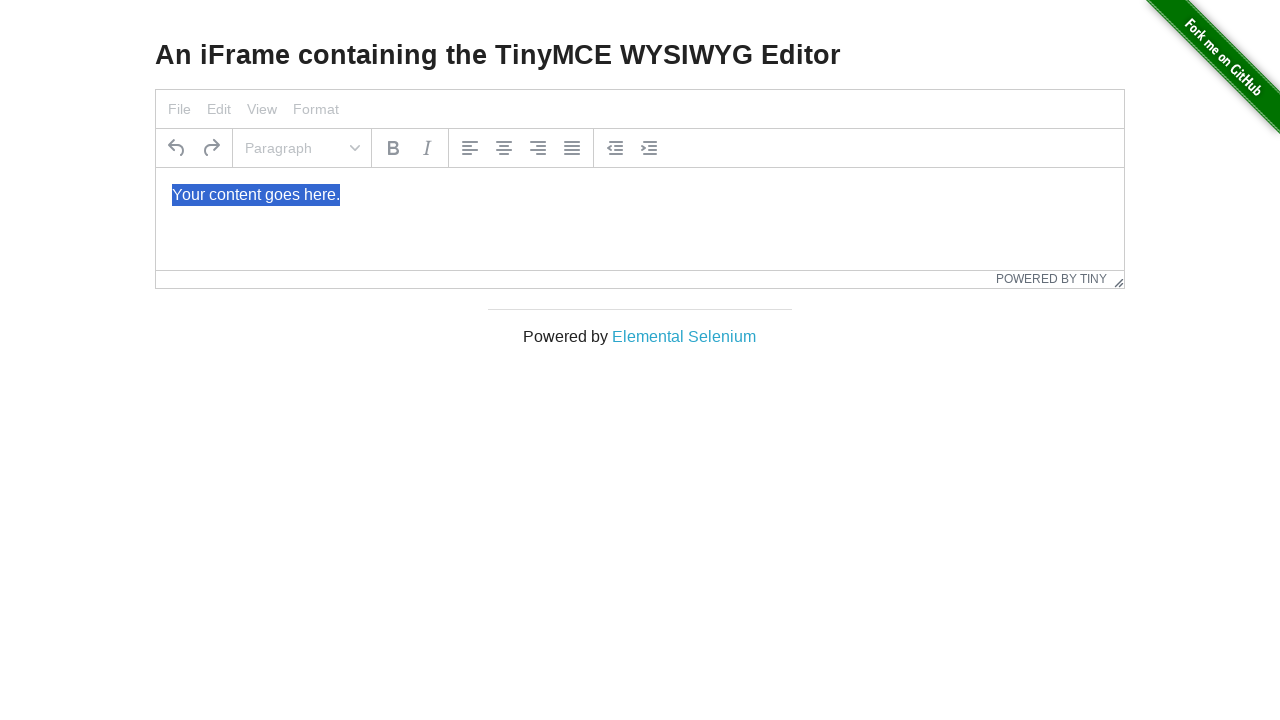

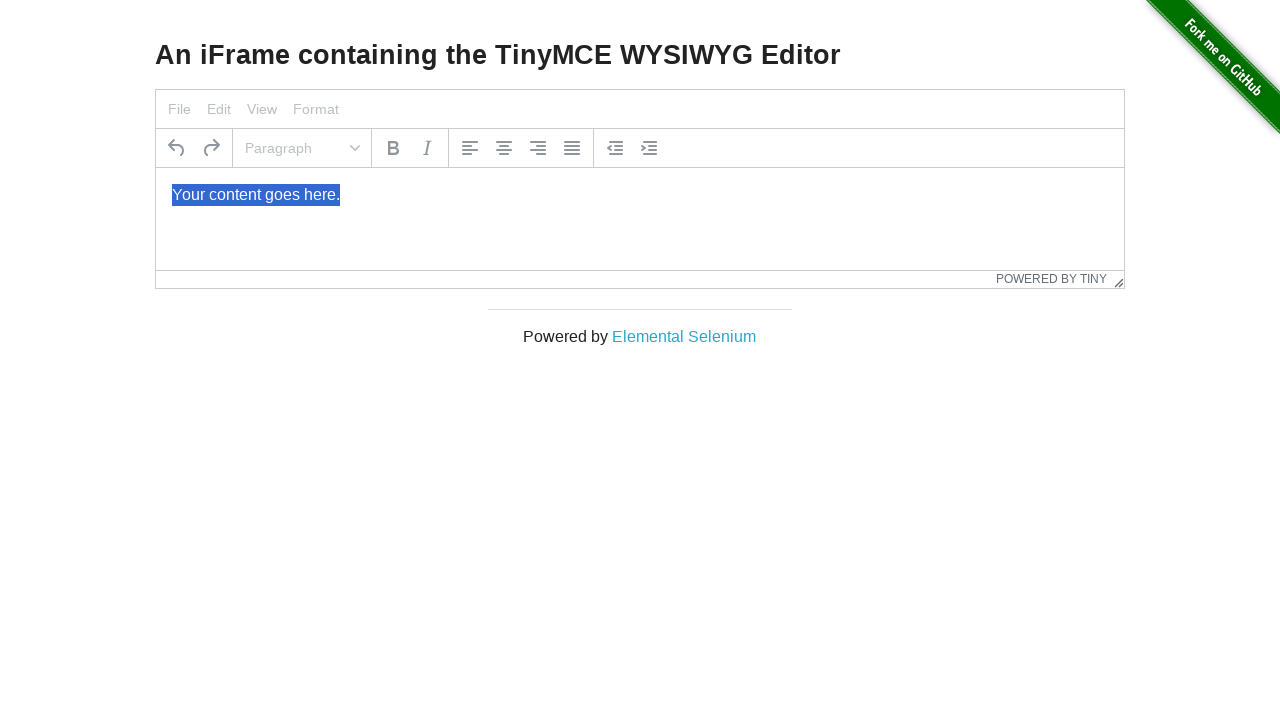